Tests dynamic properties page by waiting for a button to become visible after a delay, then clicking it

Starting URL: https://demoqa.com/dynamic-properties

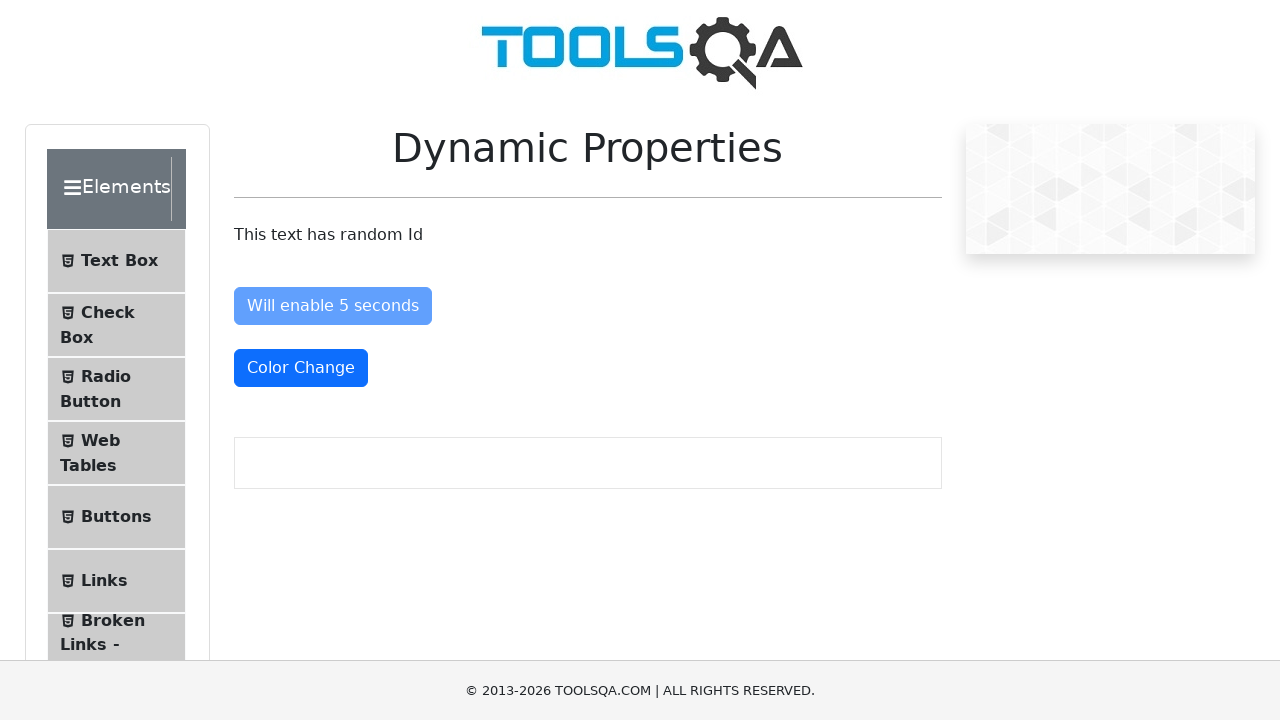

Waited for 'Visible After 5 Seconds' button to become visible
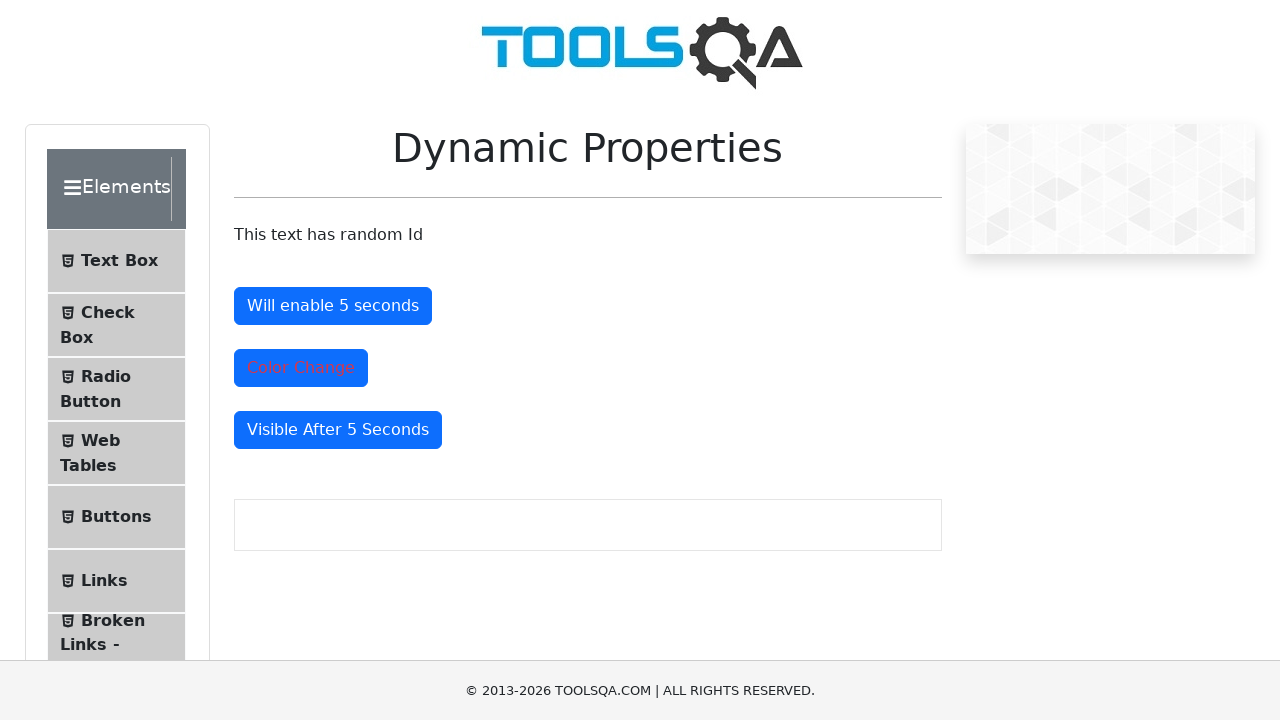

Clicked the visible button at (338, 430) on #visibleAfter
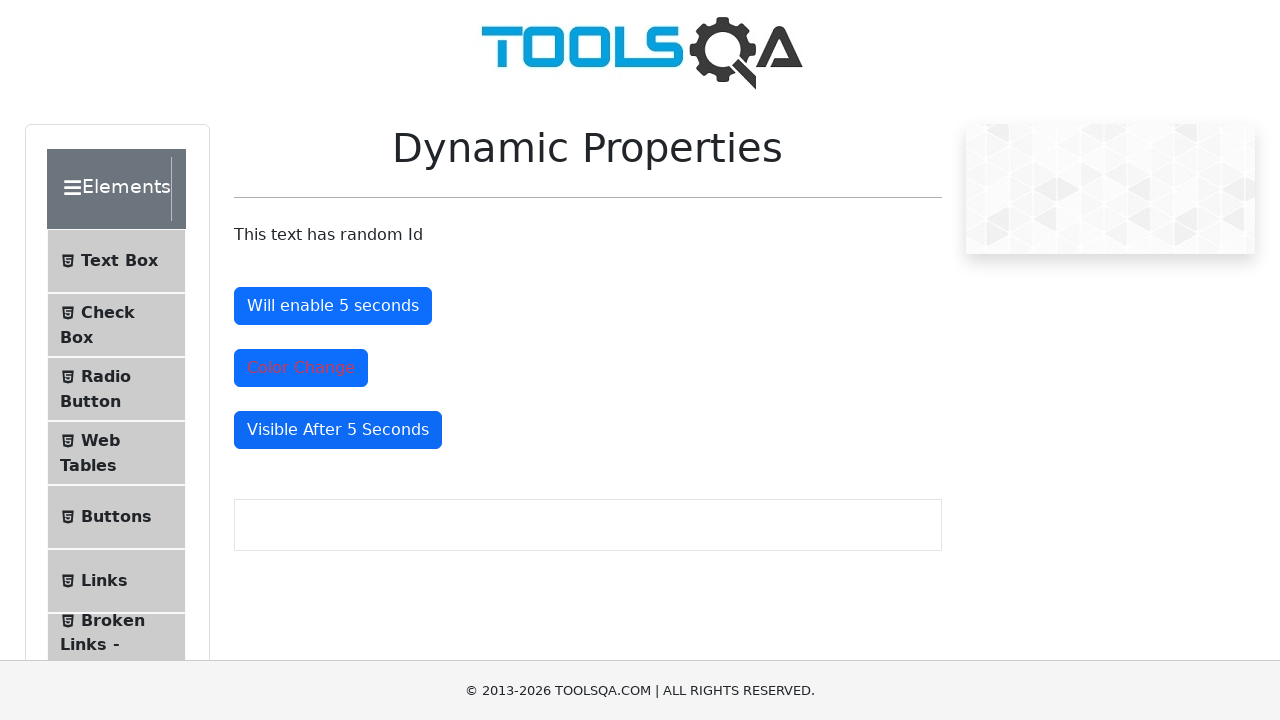

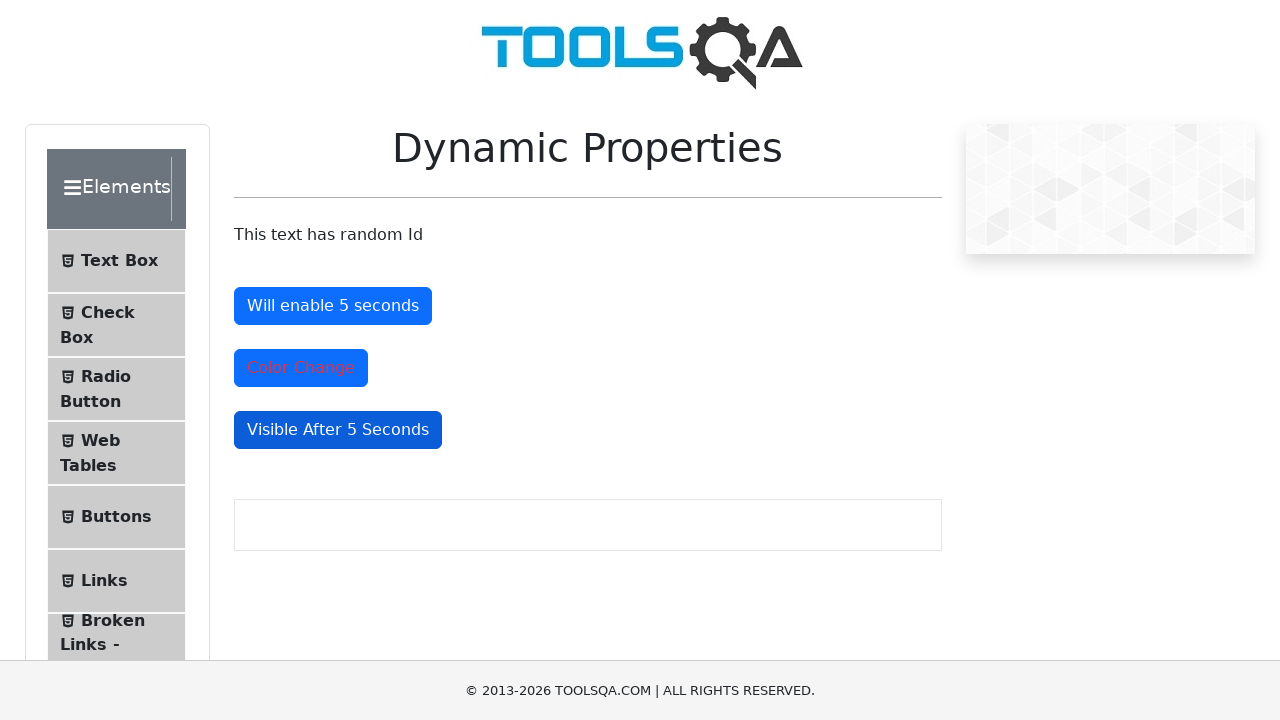